Tests file upload functionality by selecting a file via the file input and submitting the upload form, then verifies the upload was successful by checking the result page.

Starting URL: http://the-internet.herokuapp.com/upload

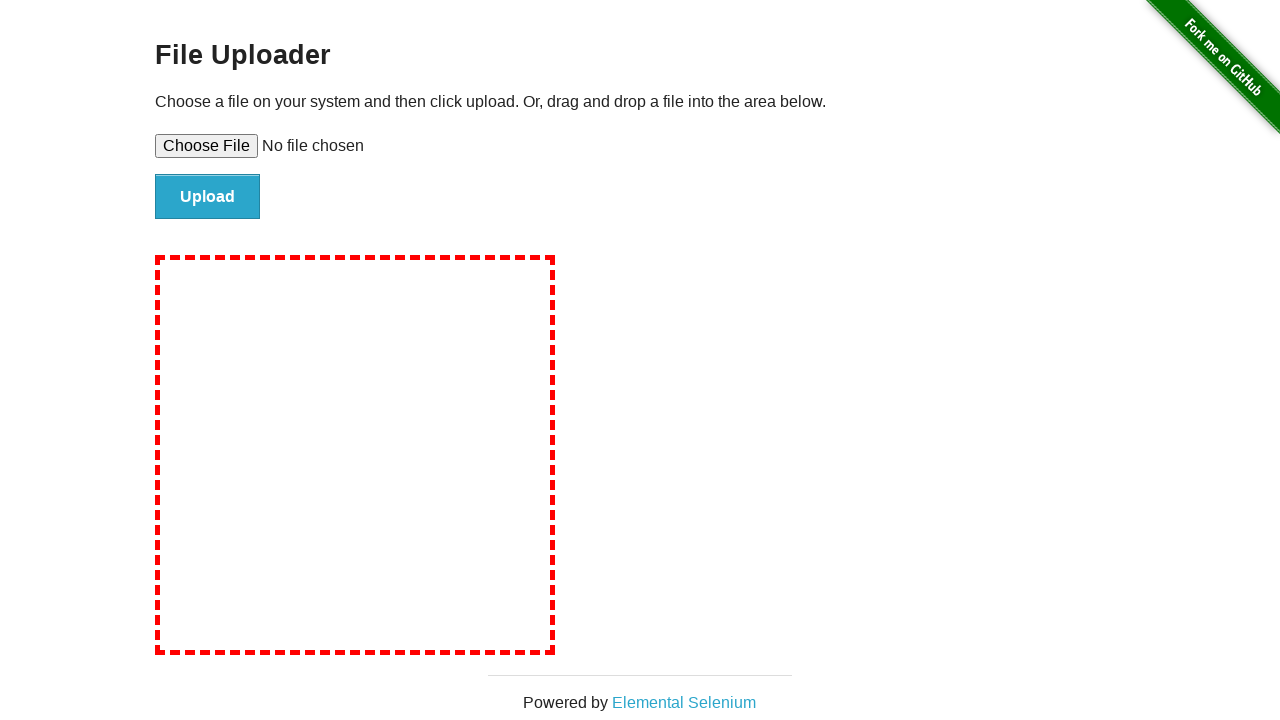

Selected test file for upload via file input
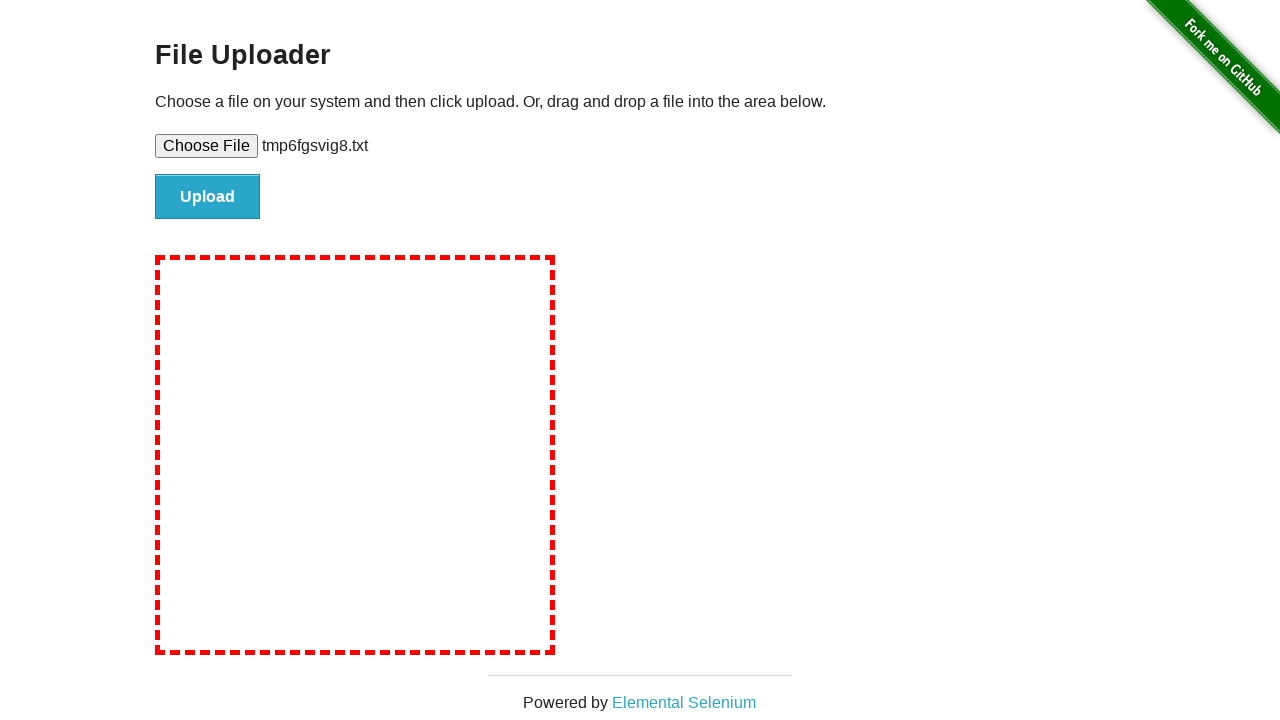

Clicked file submit button to upload the file at (208, 197) on #file-submit
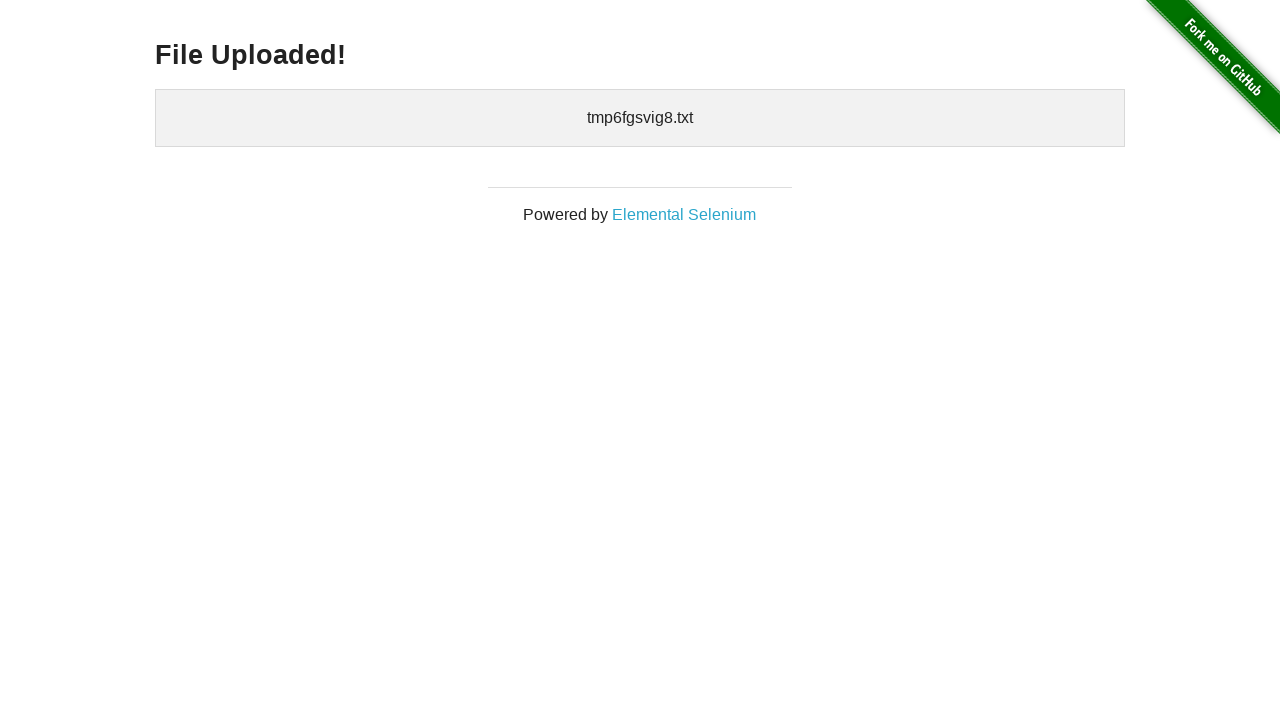

Upload results page heading loaded
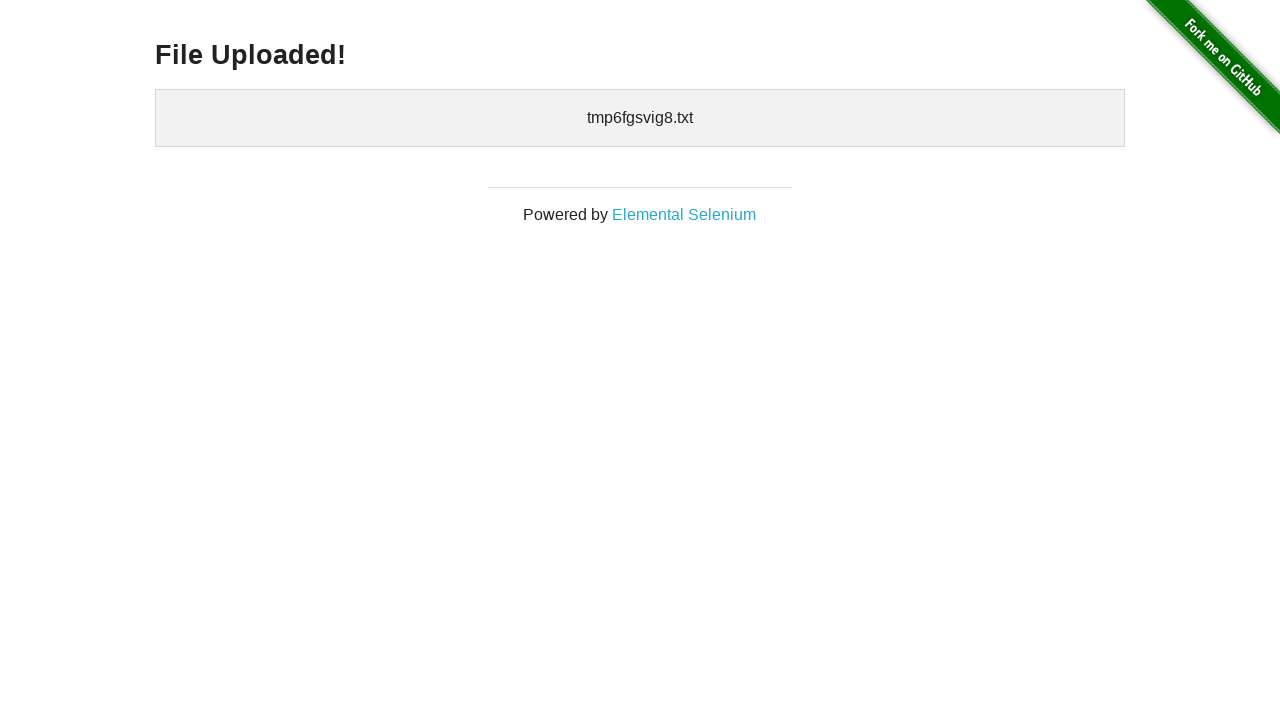

Uploaded files section appeared, confirming successful file upload
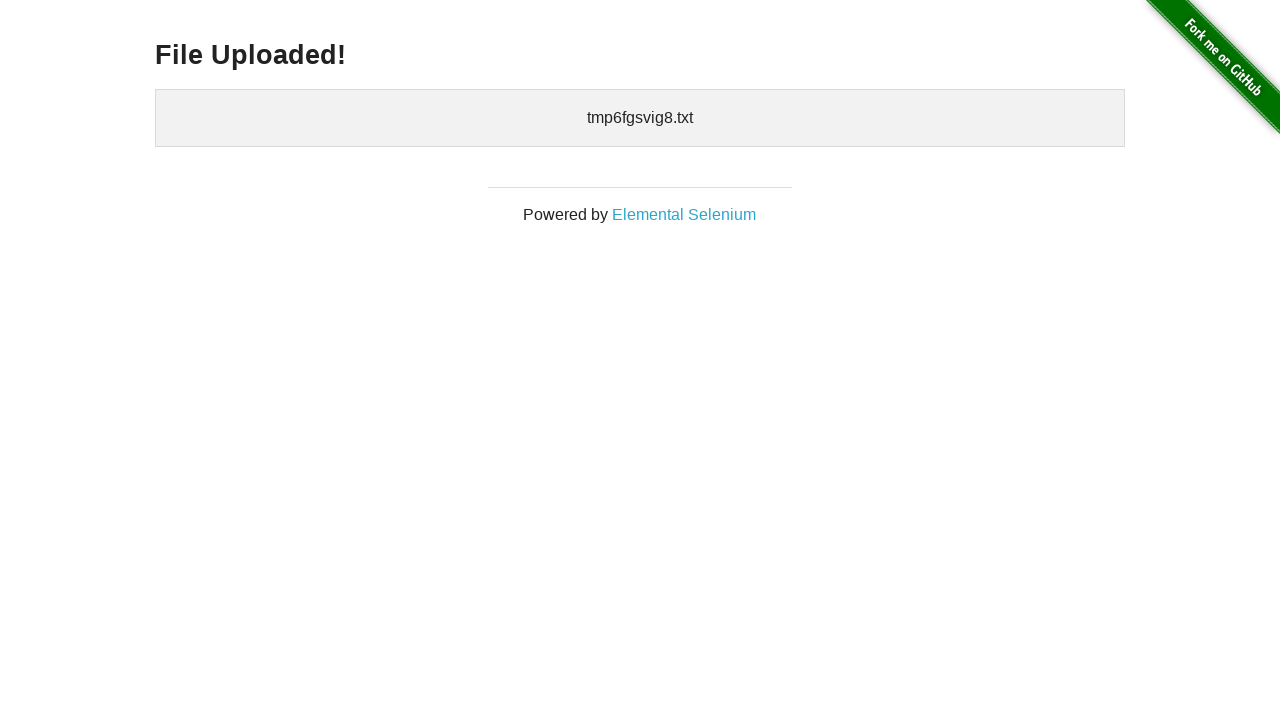

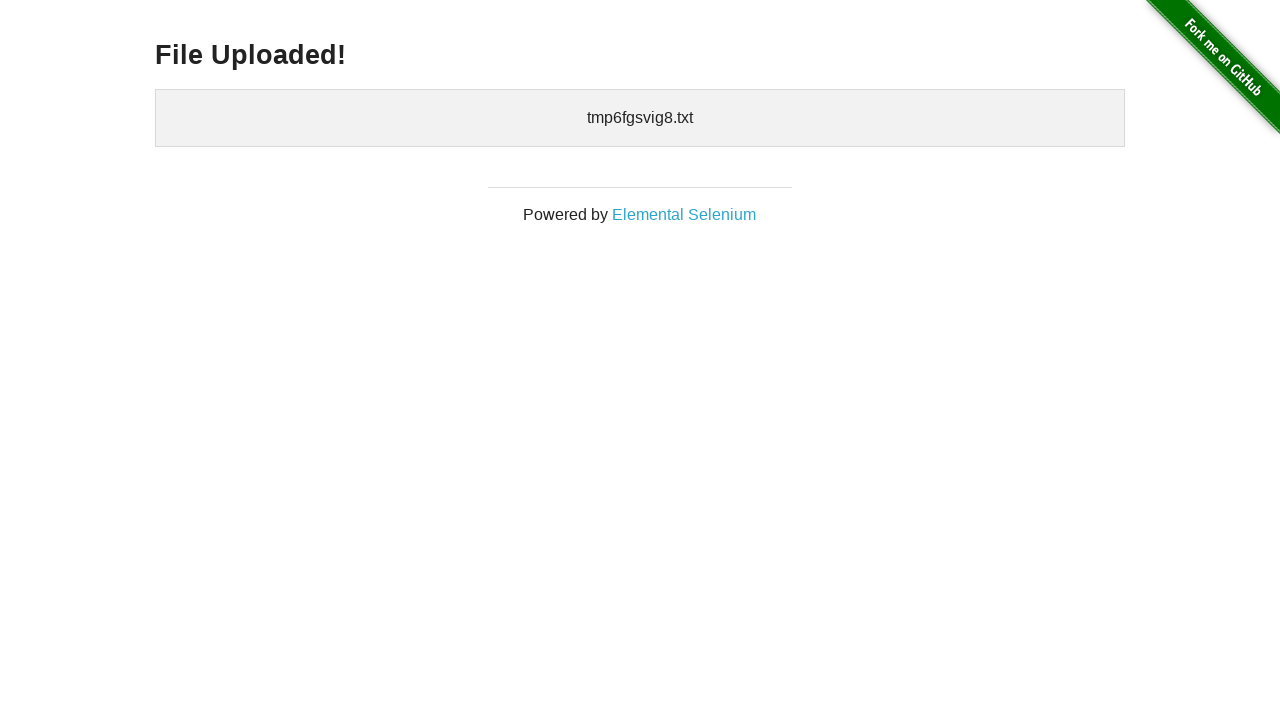